Tests add/remove elements functionality by clicking the Add Element button

Starting URL: https://the-internet.herokuapp.com/

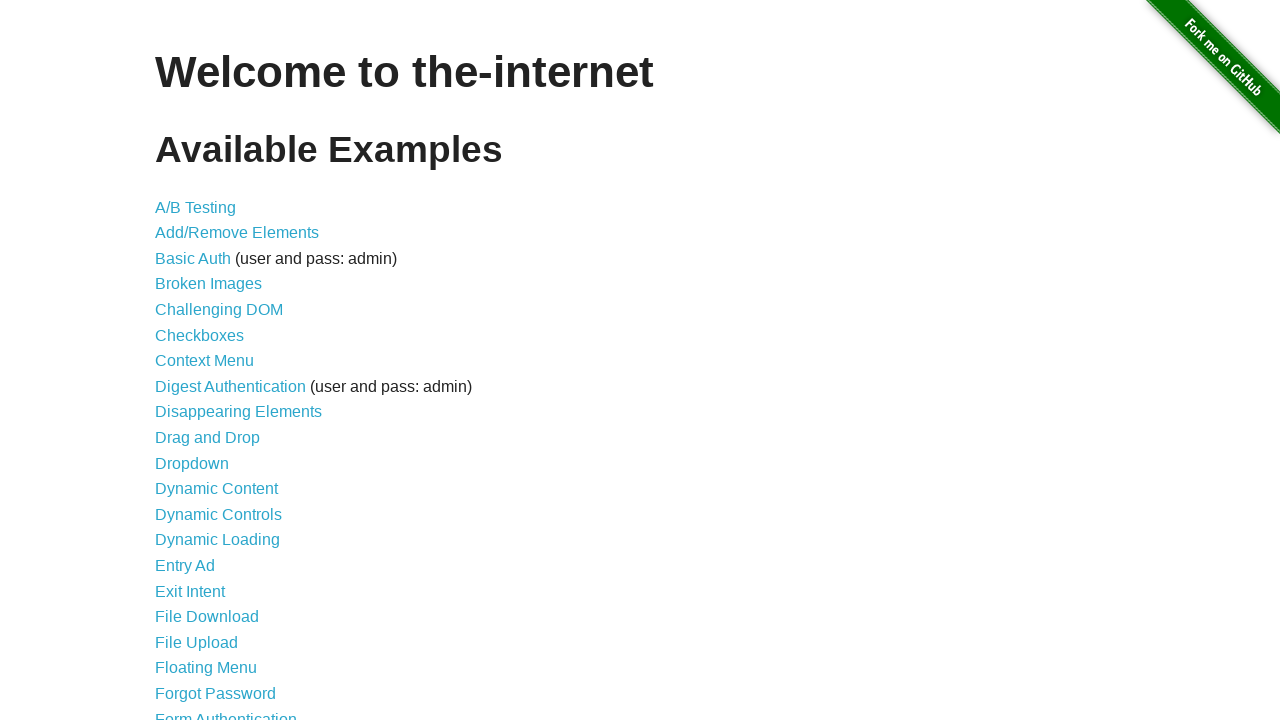

Clicked on Add/Remove Elements link at (237, 233) on a:text('Add/Remove Elements')
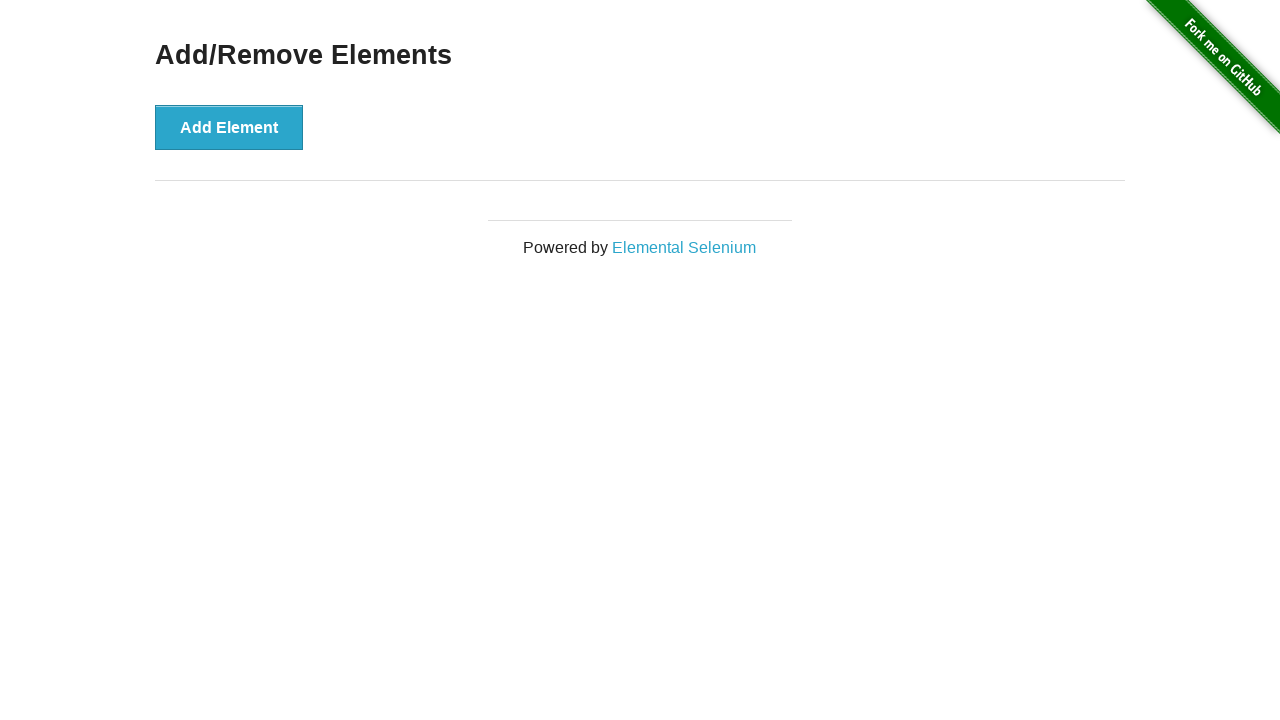

Add Element button loaded and is visible
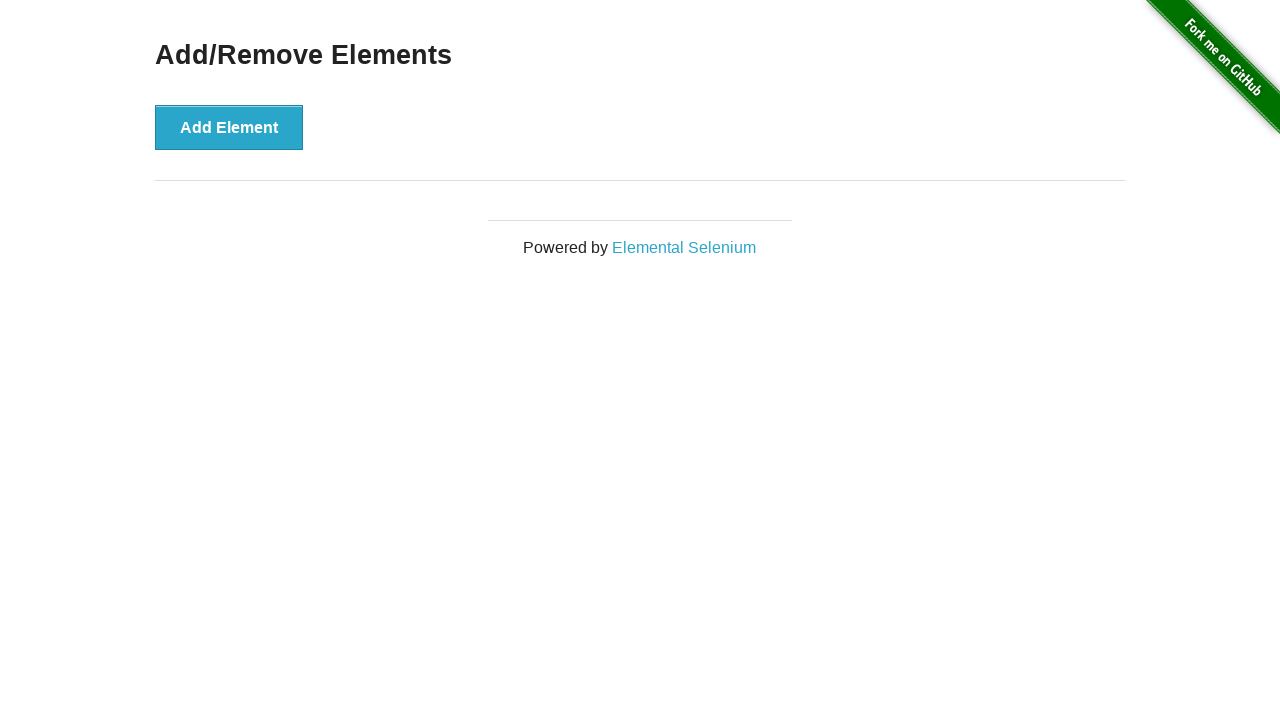

Clicked the Add Element button at (229, 127) on button[onclick='addElement()']
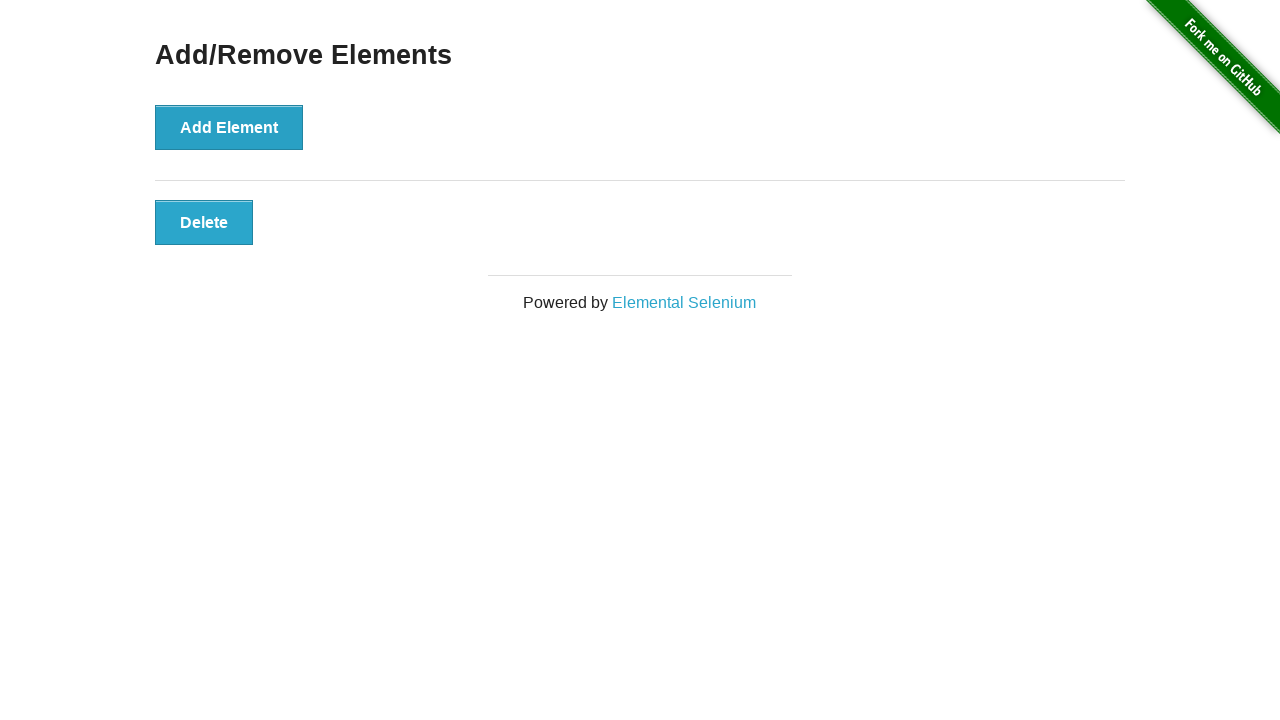

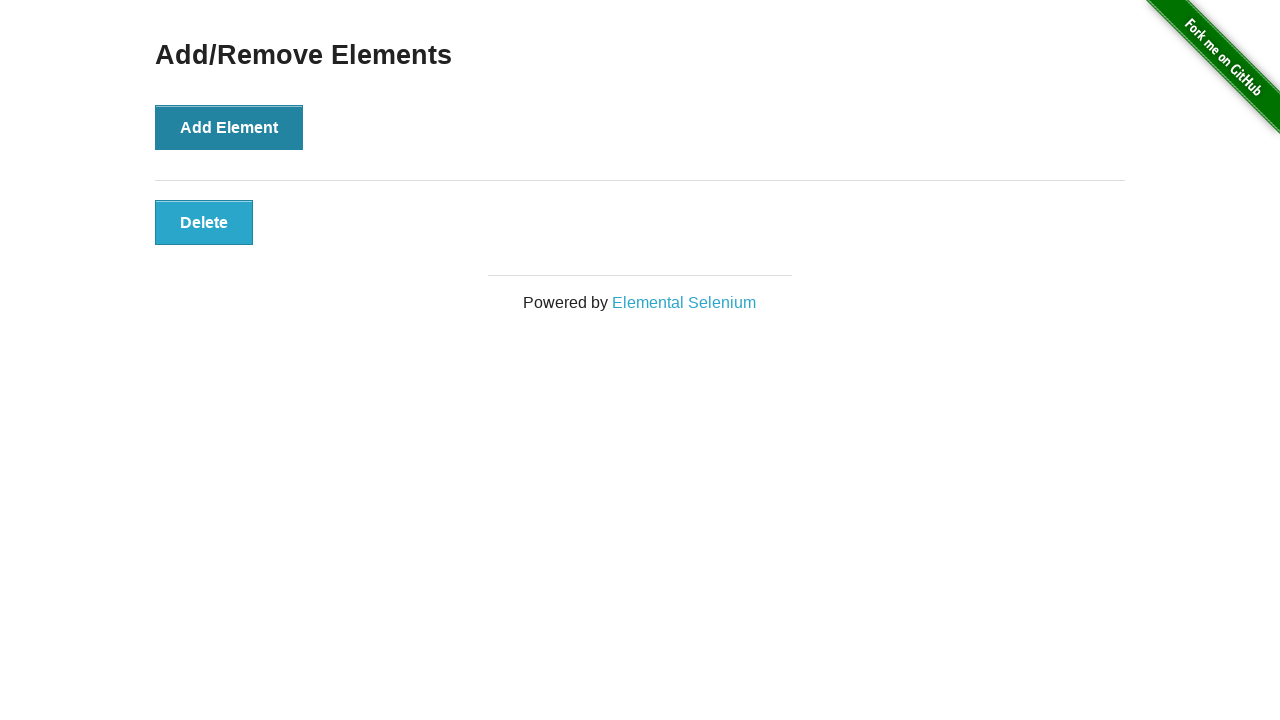